Navigates to the brotector app page with keyboard interactions to verify page loads

Starting URL: https://seleniumbase.io/apps/brotector

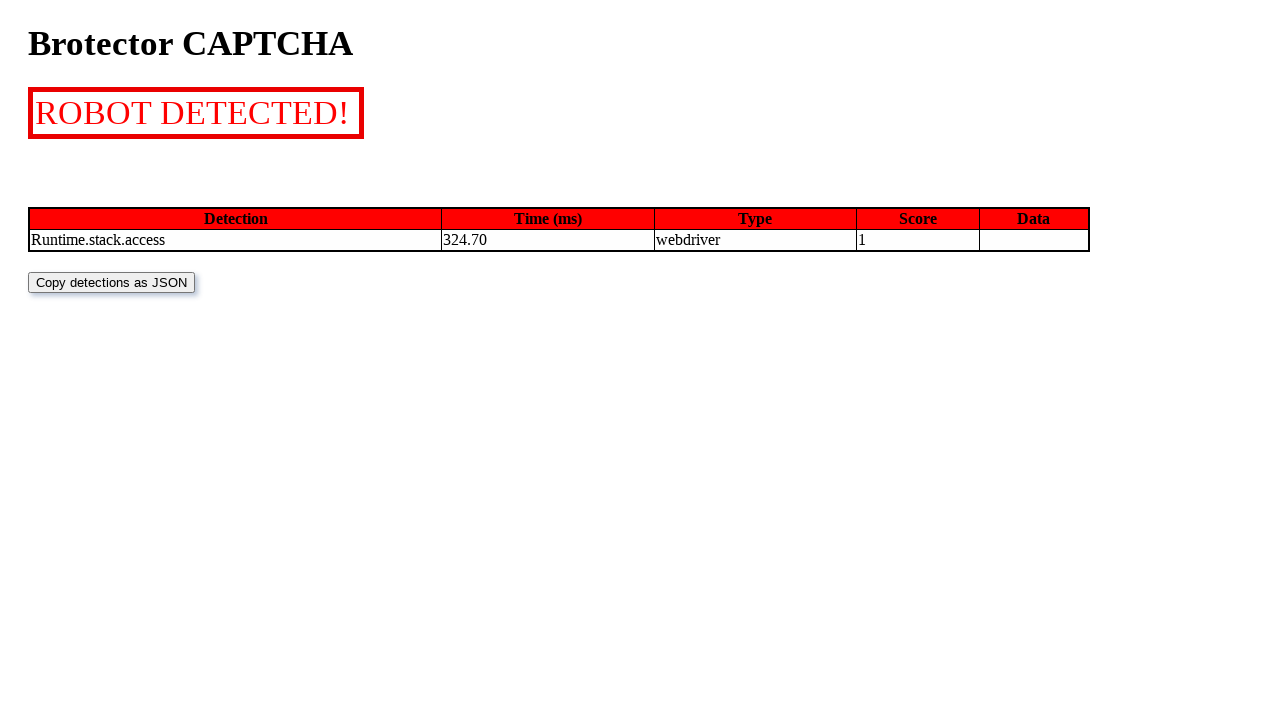

Waited for page to reach networkidle state
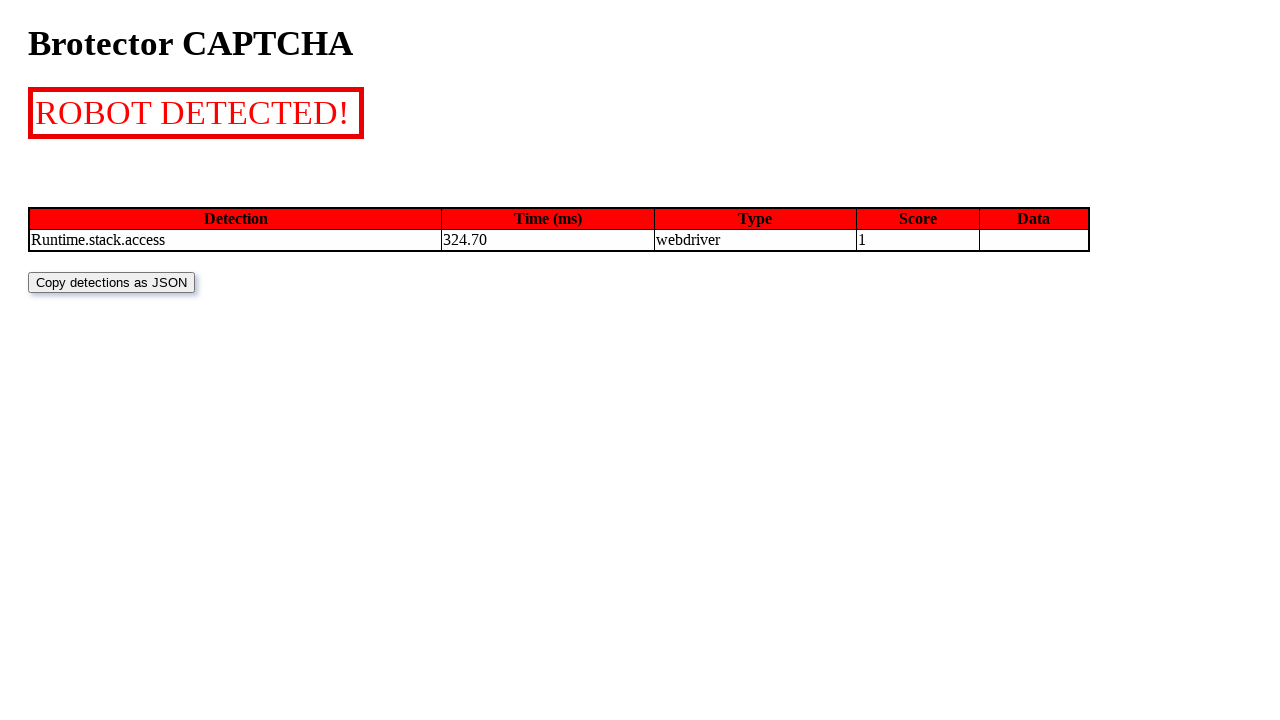

Pressed Tab key for keyboard navigation
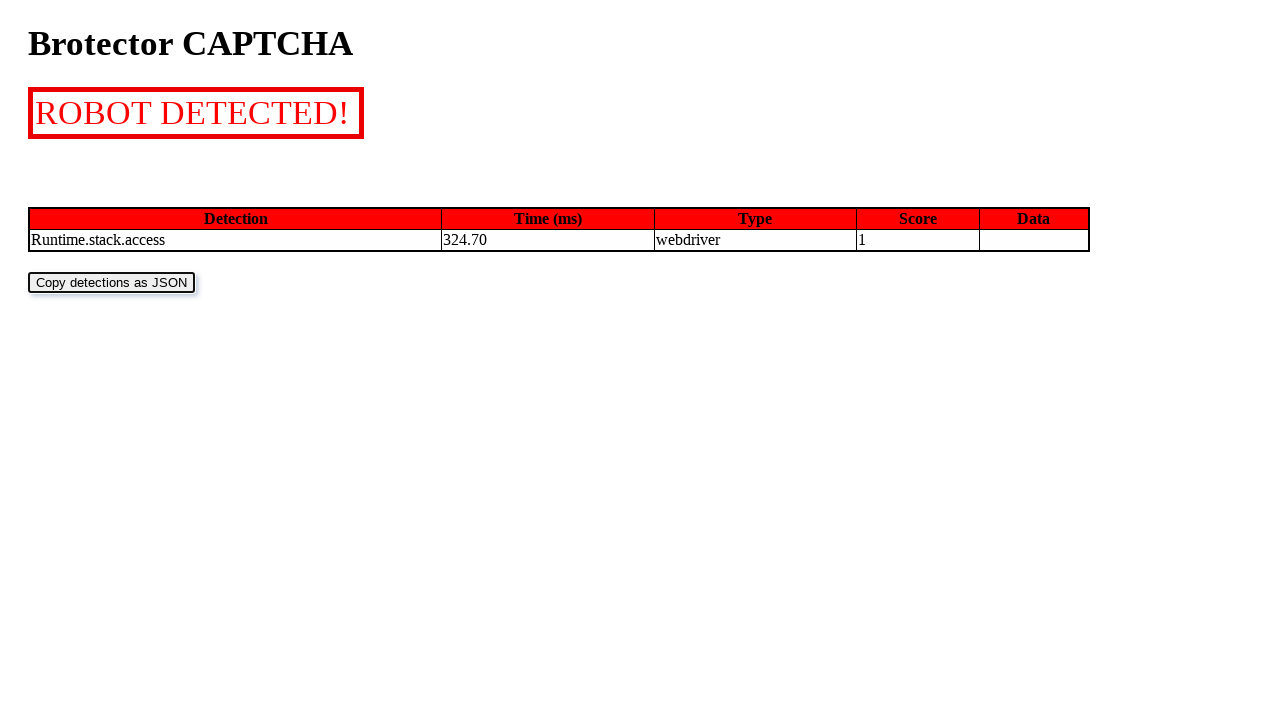

Pressed Space key
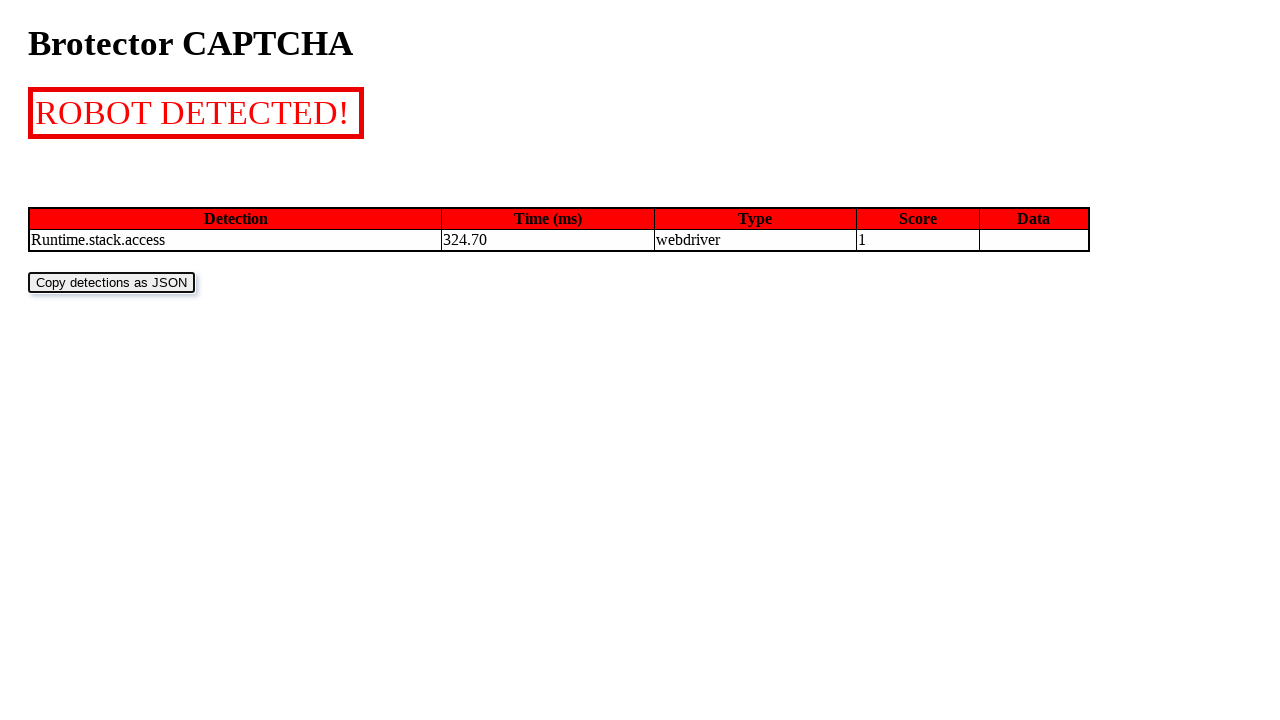

Verified html element is present on page
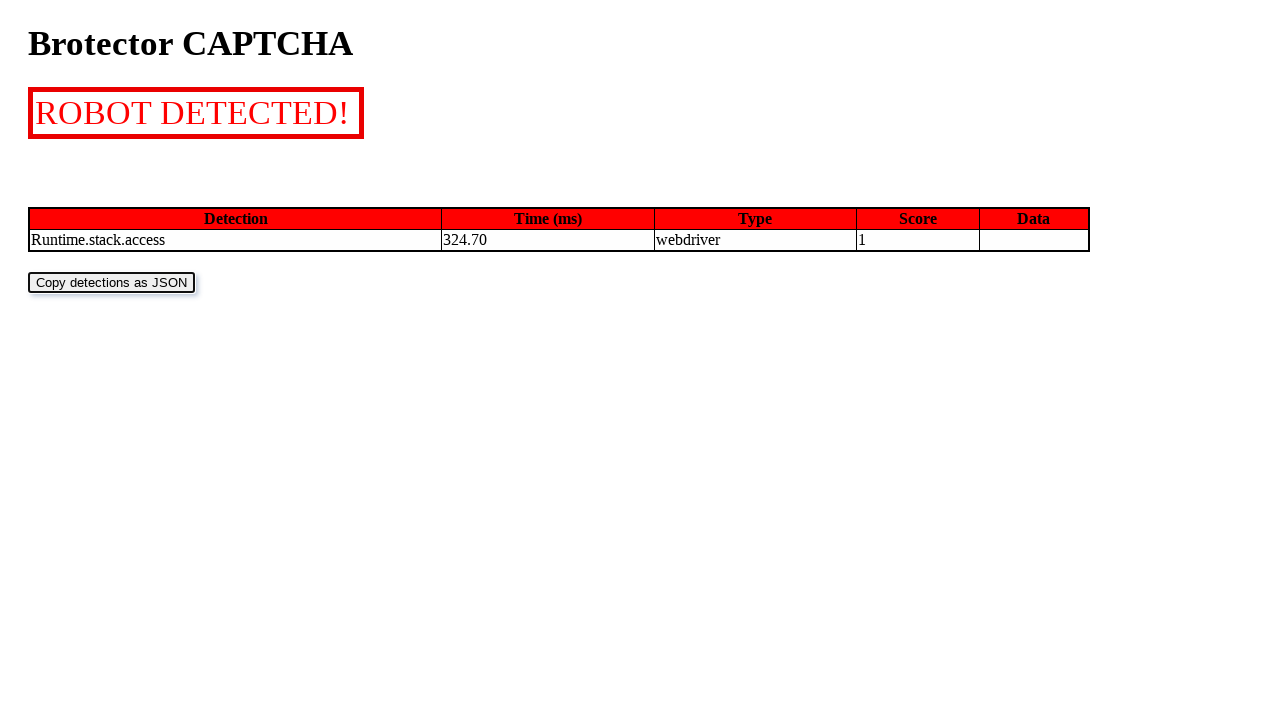

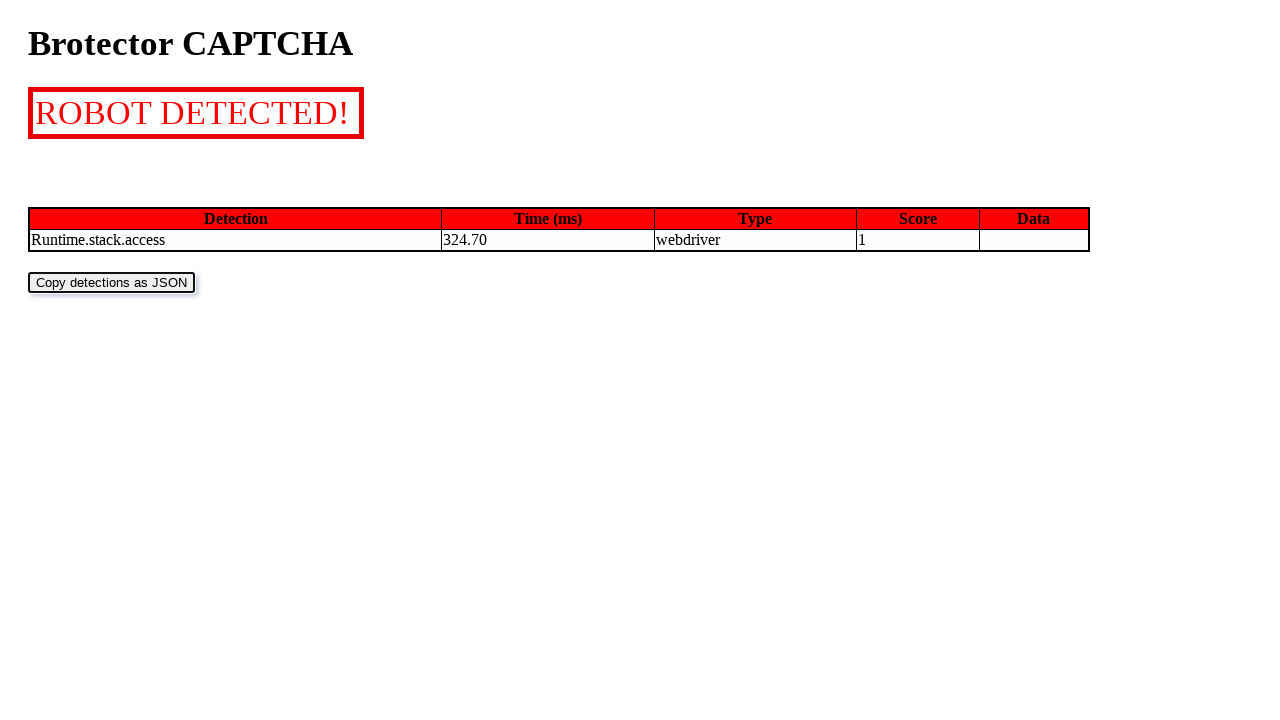